Tests alert handling functionality by triggering different types of alerts and interacting with them including accepting alerts and entering text in prompt alerts

Starting URL: https://demoqa.com/alerts

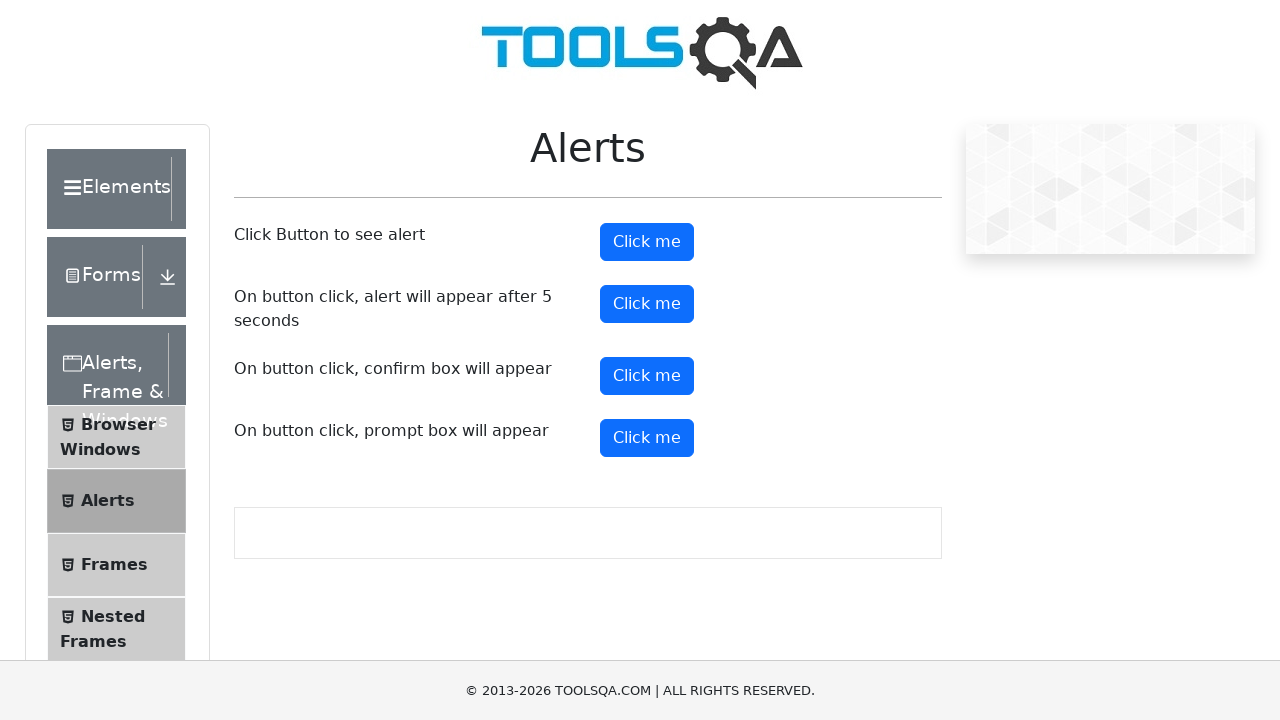

Clicked alert button to trigger first alert at (647, 242) on #alertButton
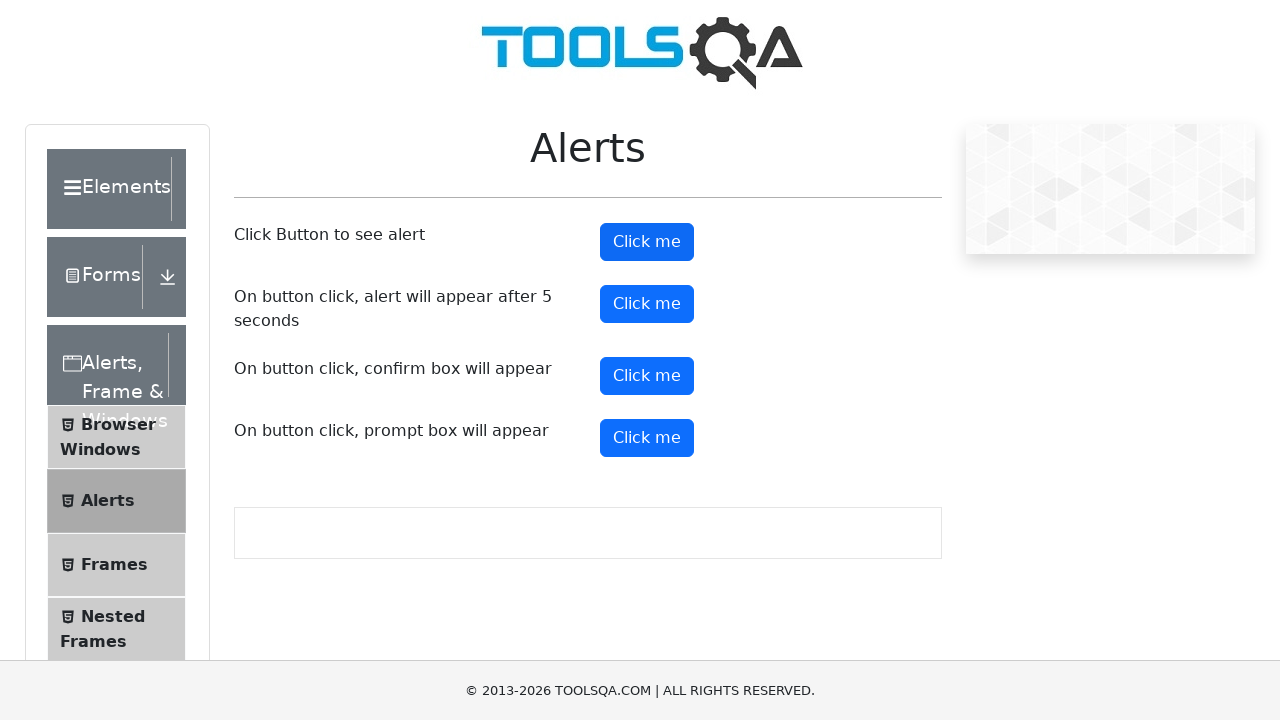

Set up dialog handler to accept alerts
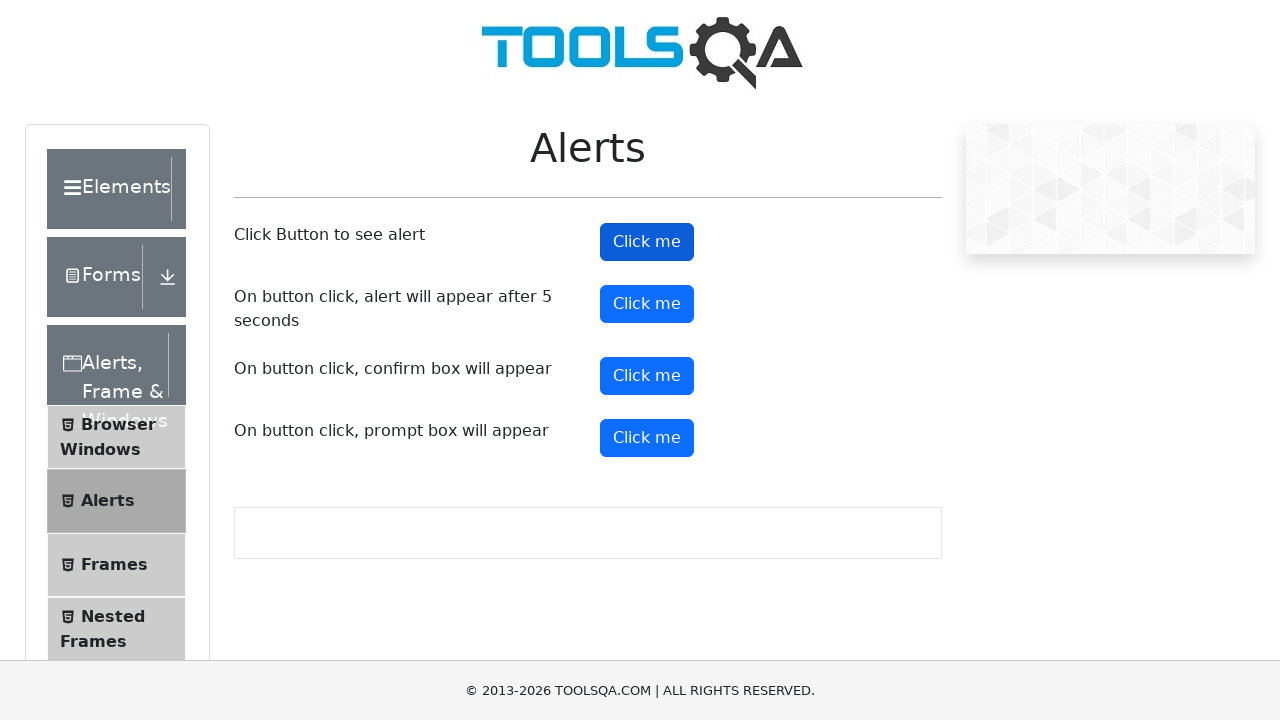

Scrolled to prompt button element
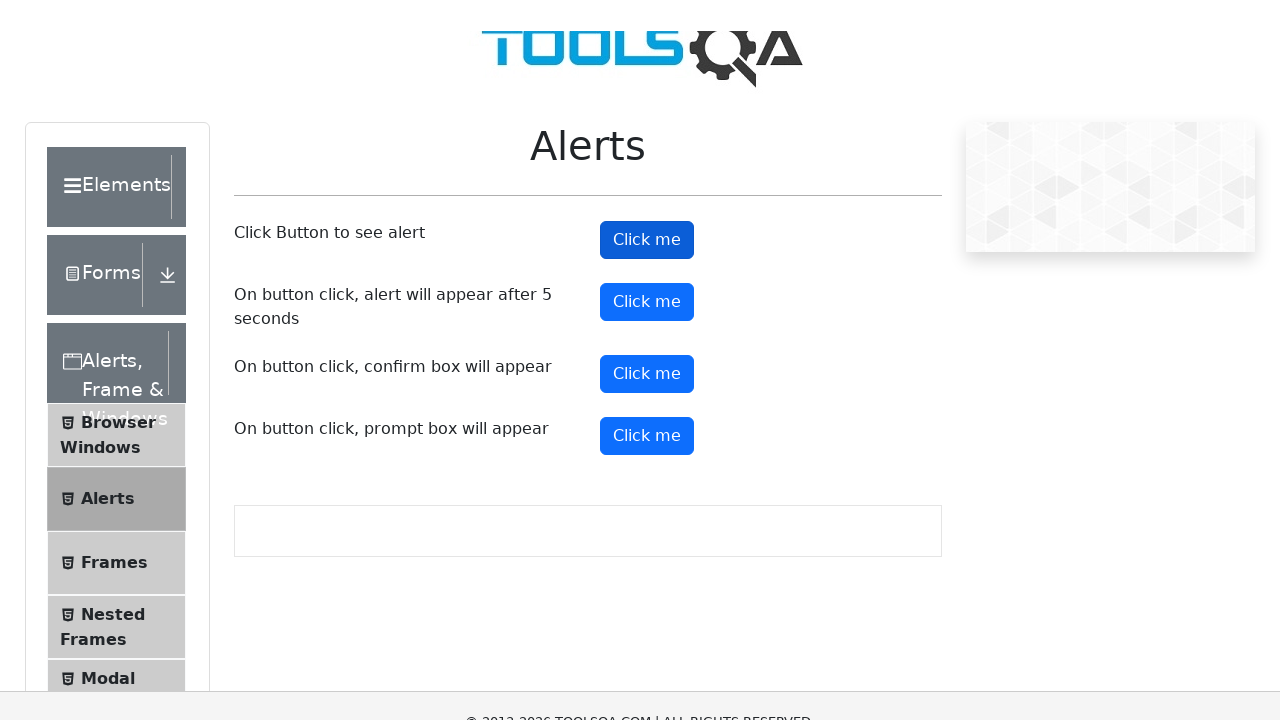

Set up dialog handler to accept prompt and enter 'selenium'
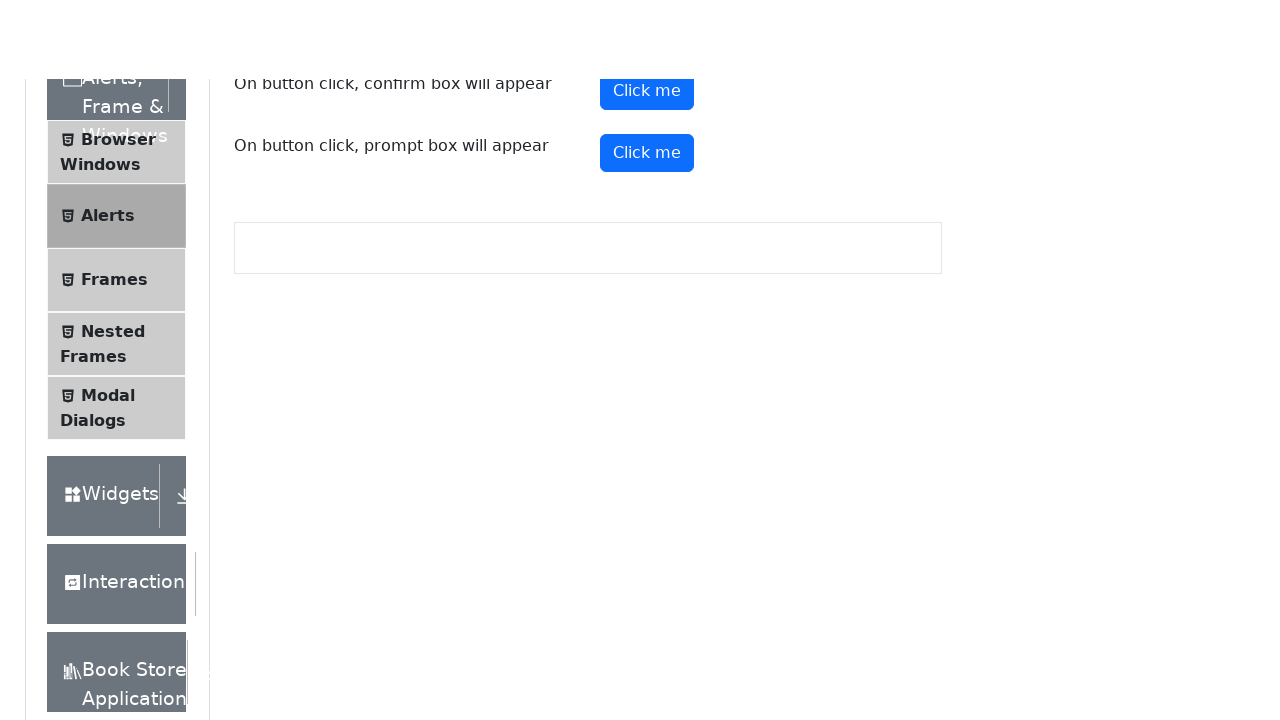

Clicked prompt button to trigger prompt alert at (647, 44) on #promtButton
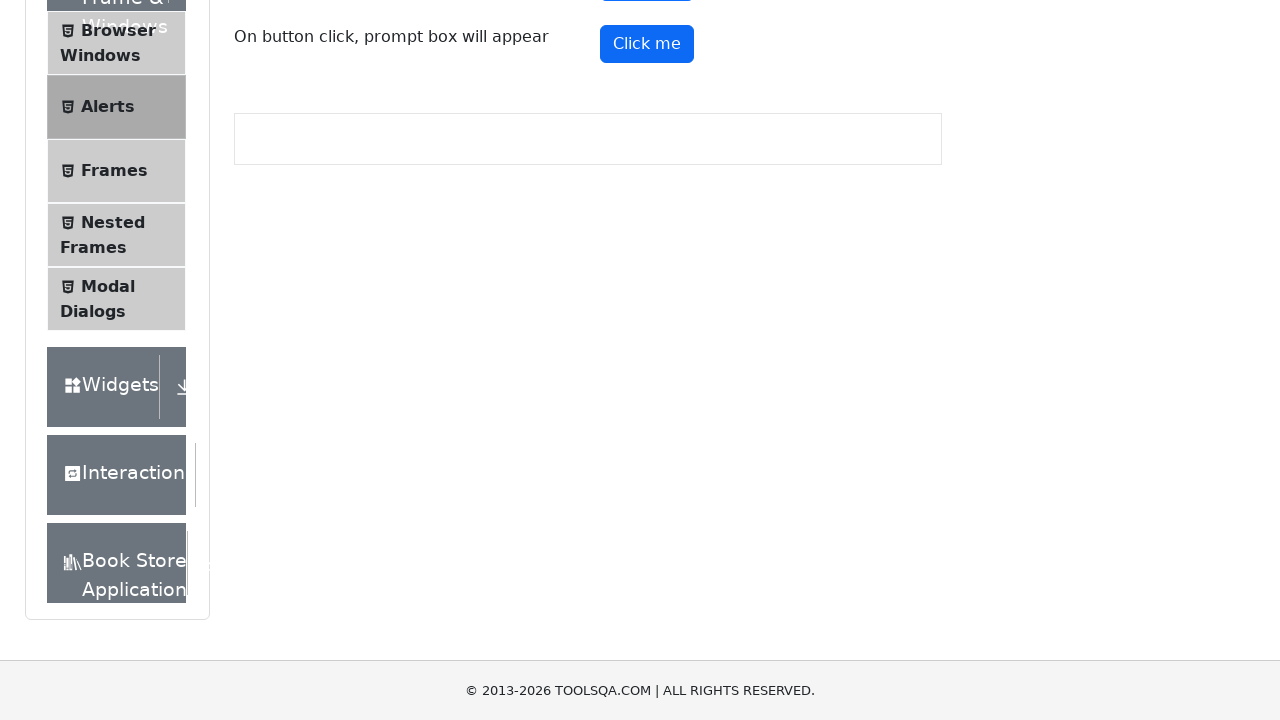

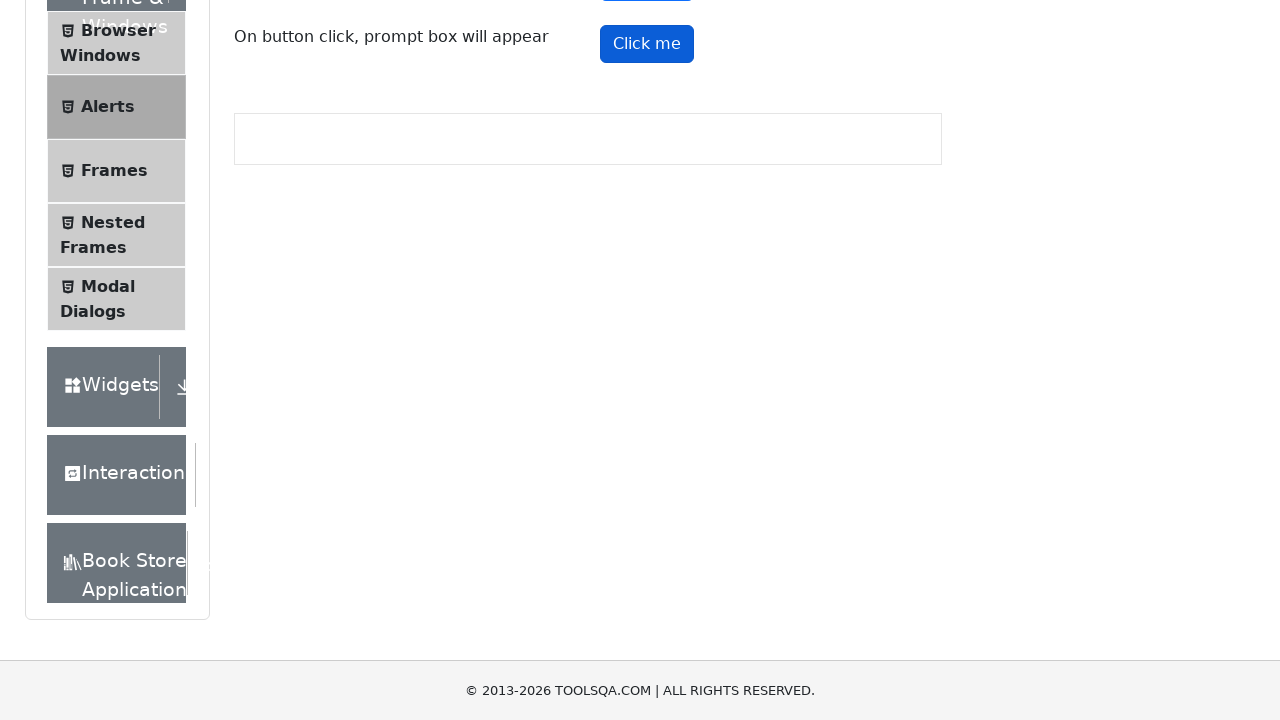